Navigates to the Calley Pro features page and sets the browser window to a specific dimension (1920x1080), verifying the page loads successfully.

Starting URL: https://www.getcalley.com/calley-pro-features/

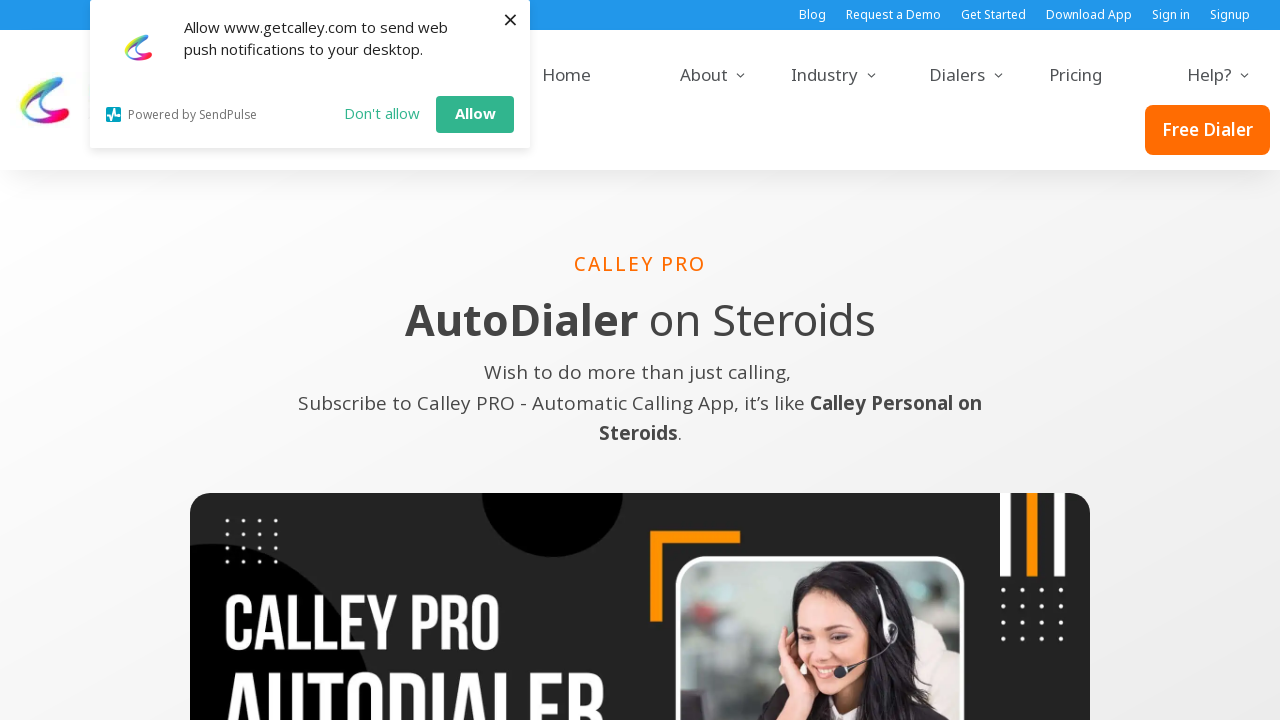

Set browser window to 1920x1080 dimensions
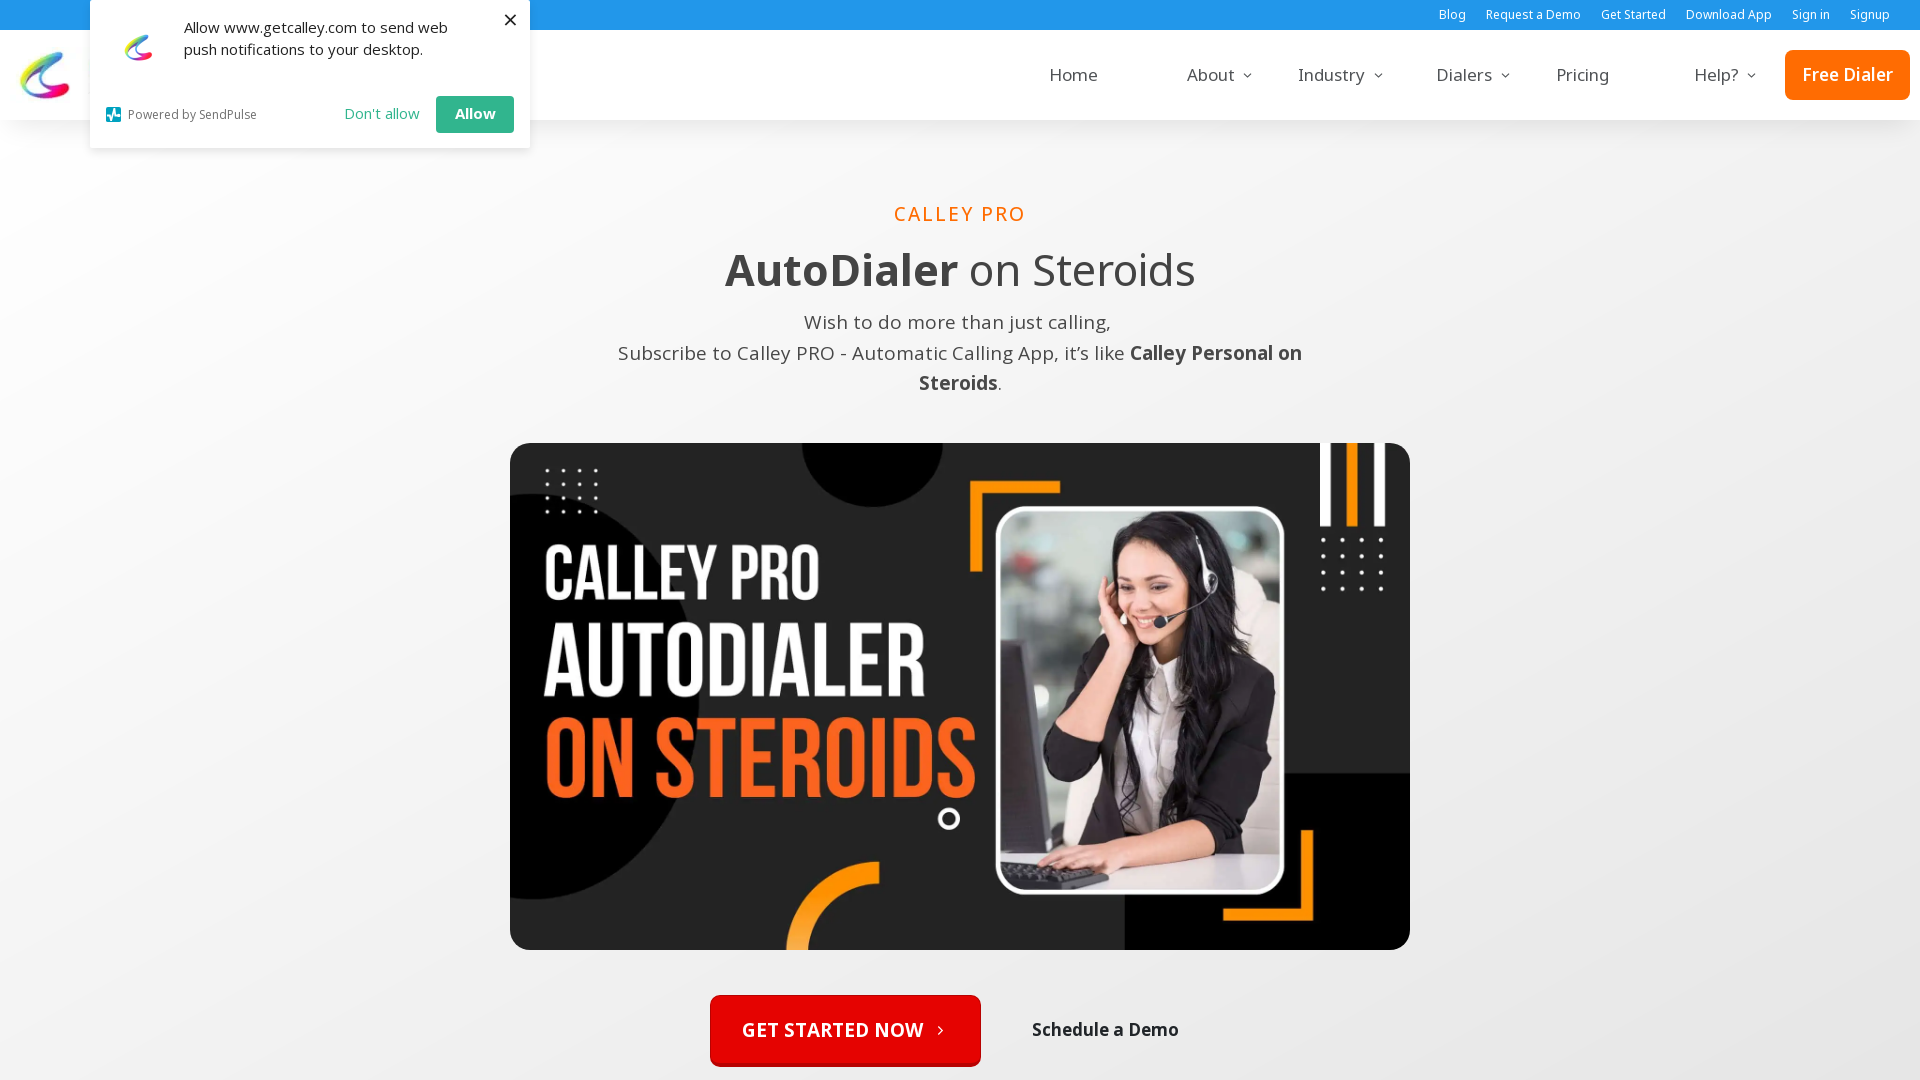

Calley Pro features page loaded successfully
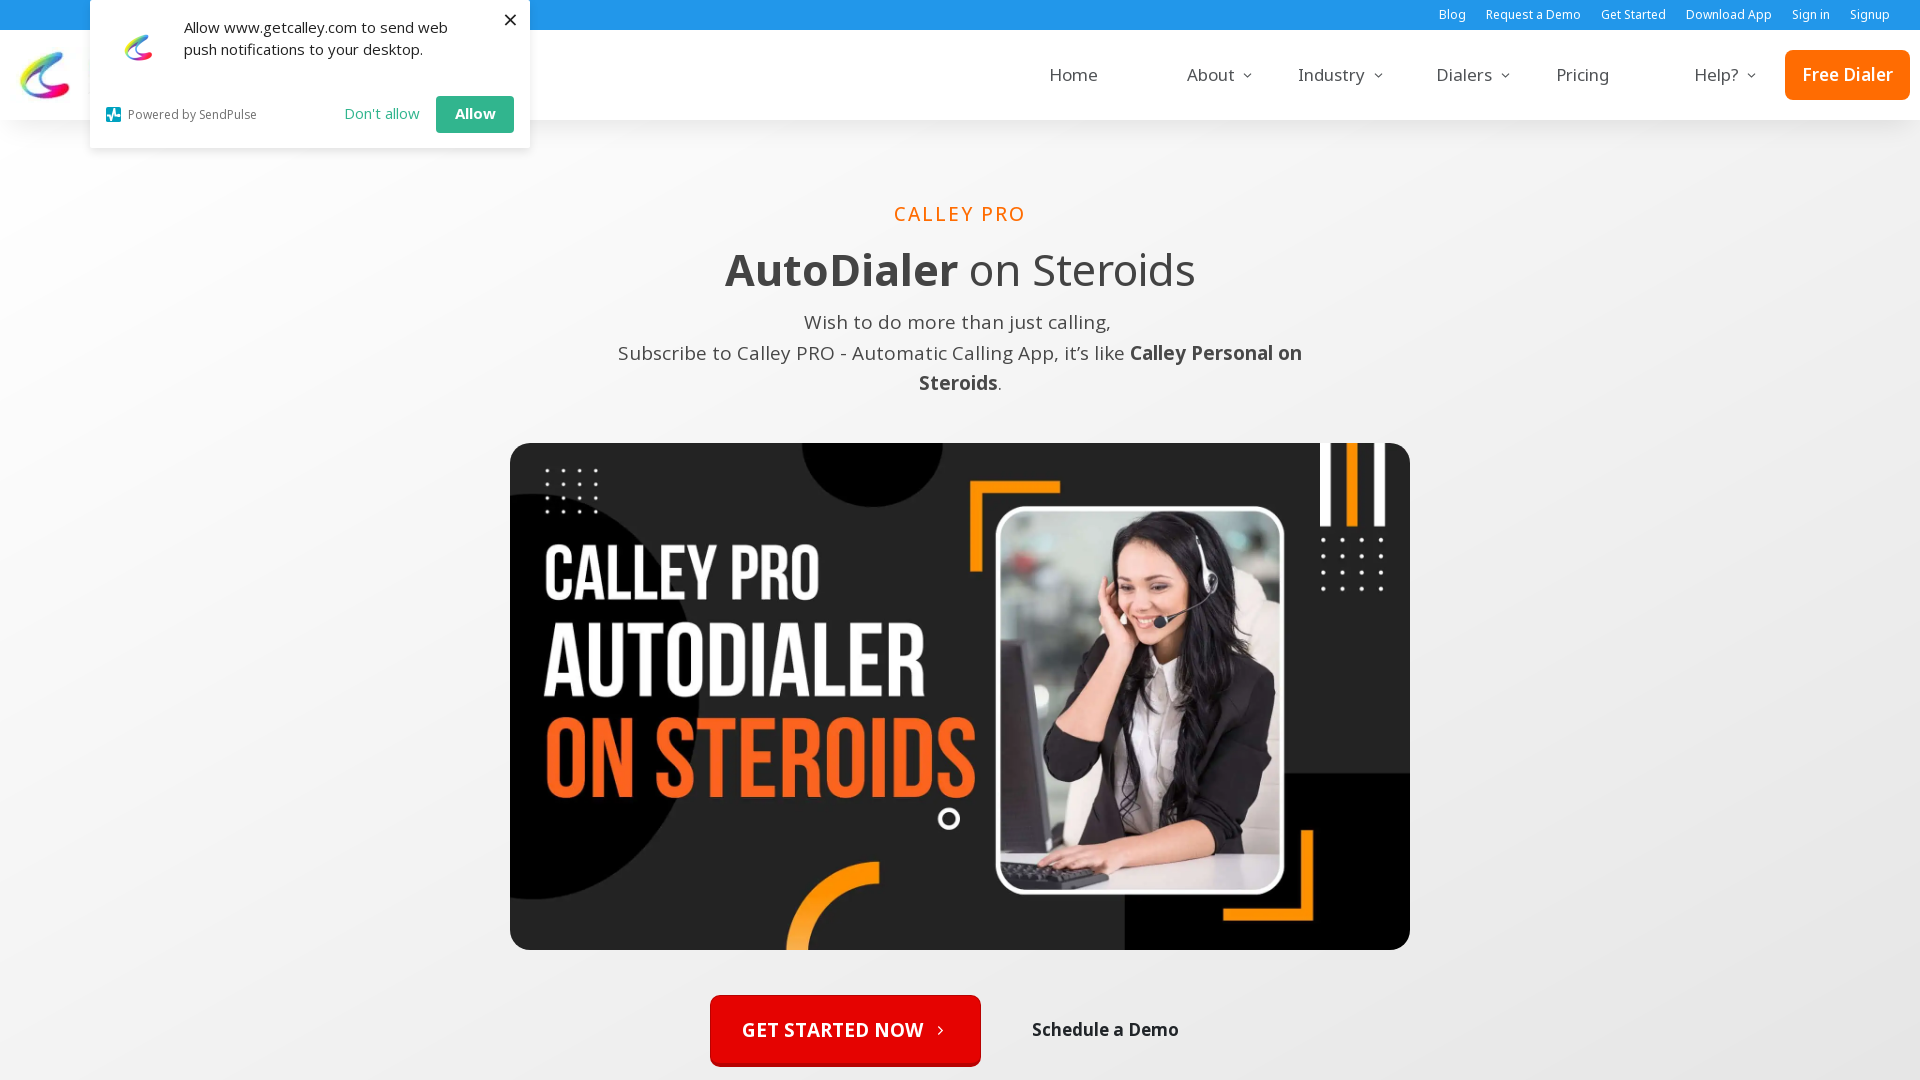

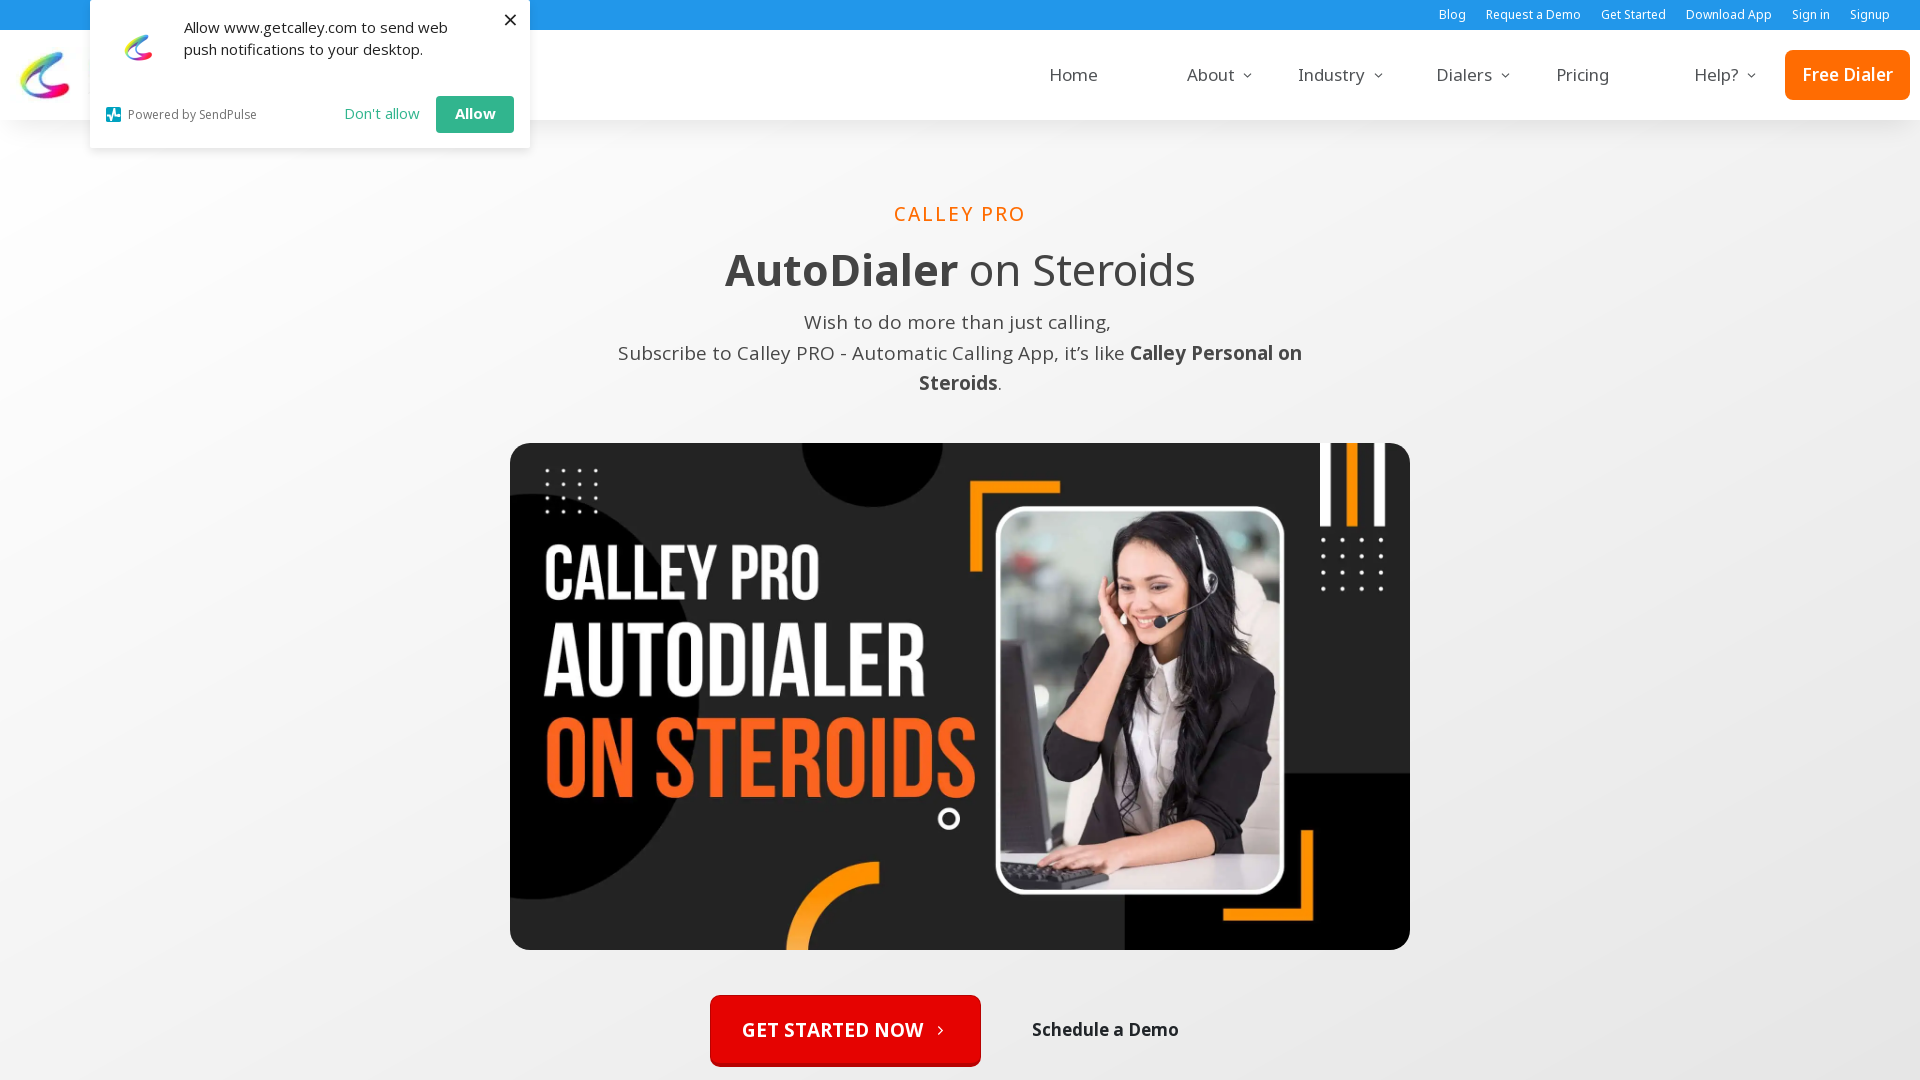